Tests different types of JavaScript alerts (simple alert, confirm dialog, and prompt dialog) by clicking buttons to trigger them and interacting with accept, dismiss, and text input actions

Starting URL: https://letcode.in/alert

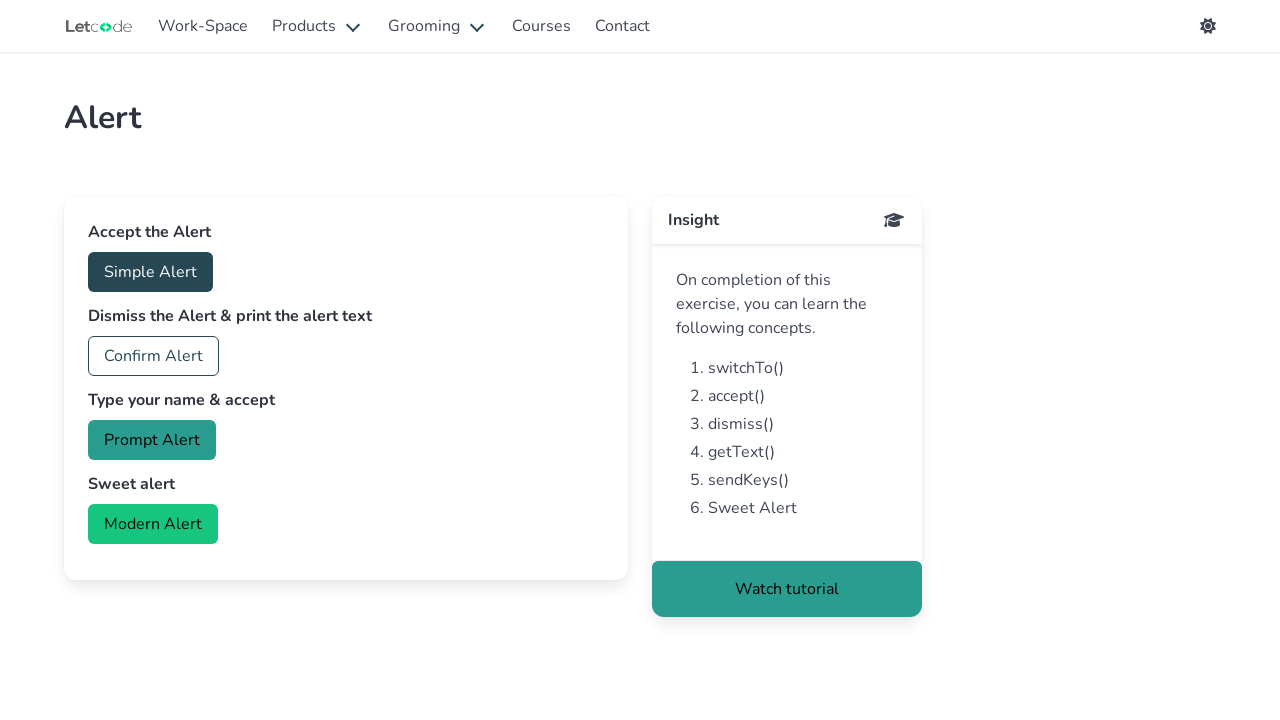

Clicked button to trigger simple alert at (150, 272) on #accept
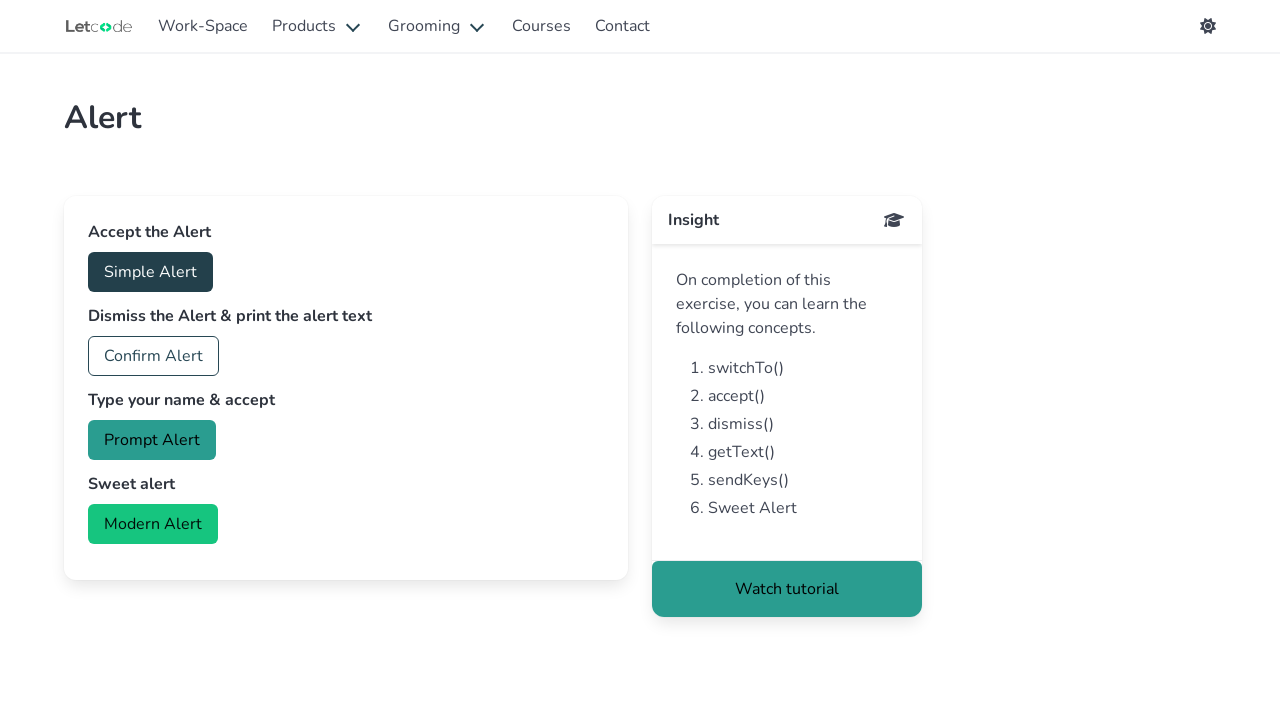

Set up dialog handler to accept simple alert
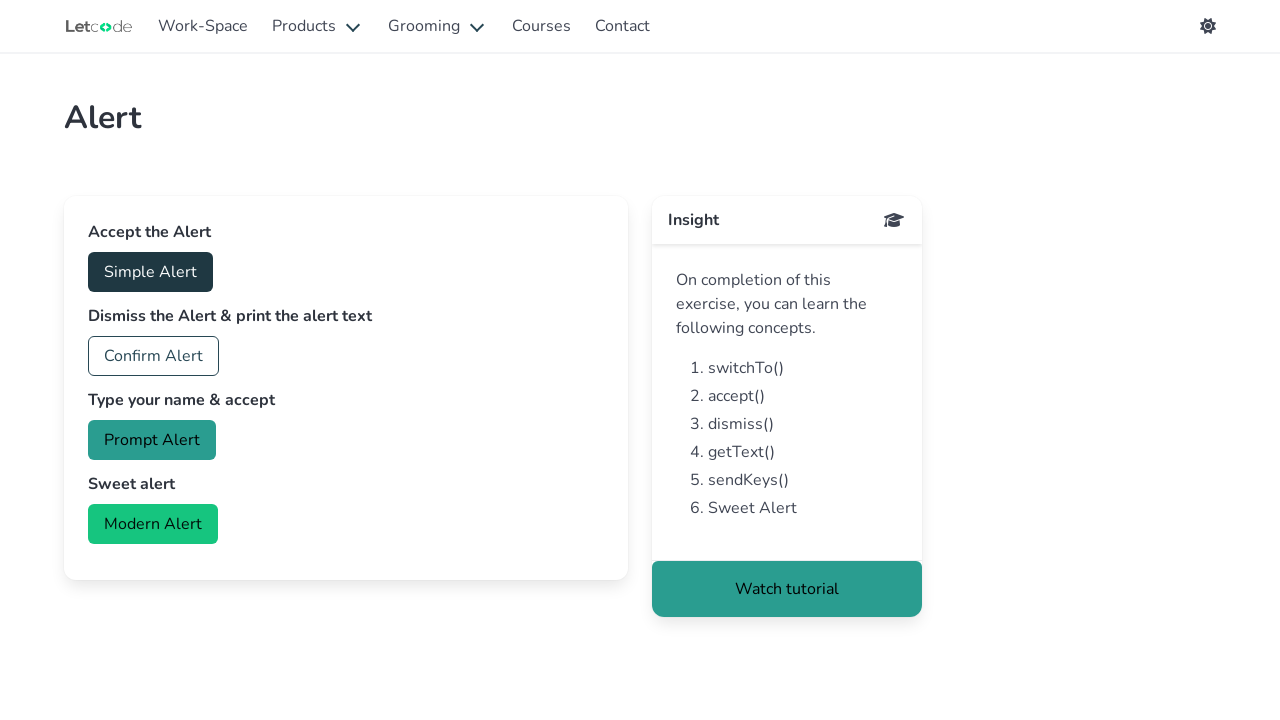

Waited 500ms for simple alert to be handled
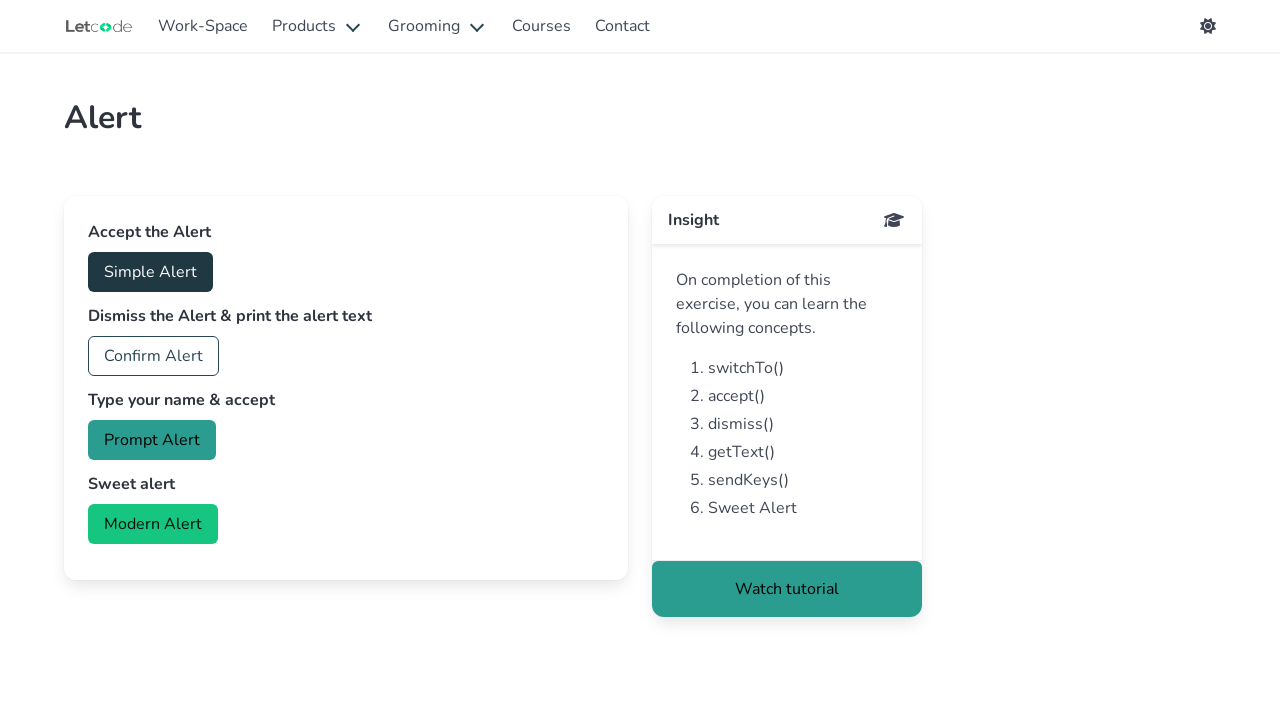

Clicked button to trigger confirm dialog at (154, 356) on #confirm
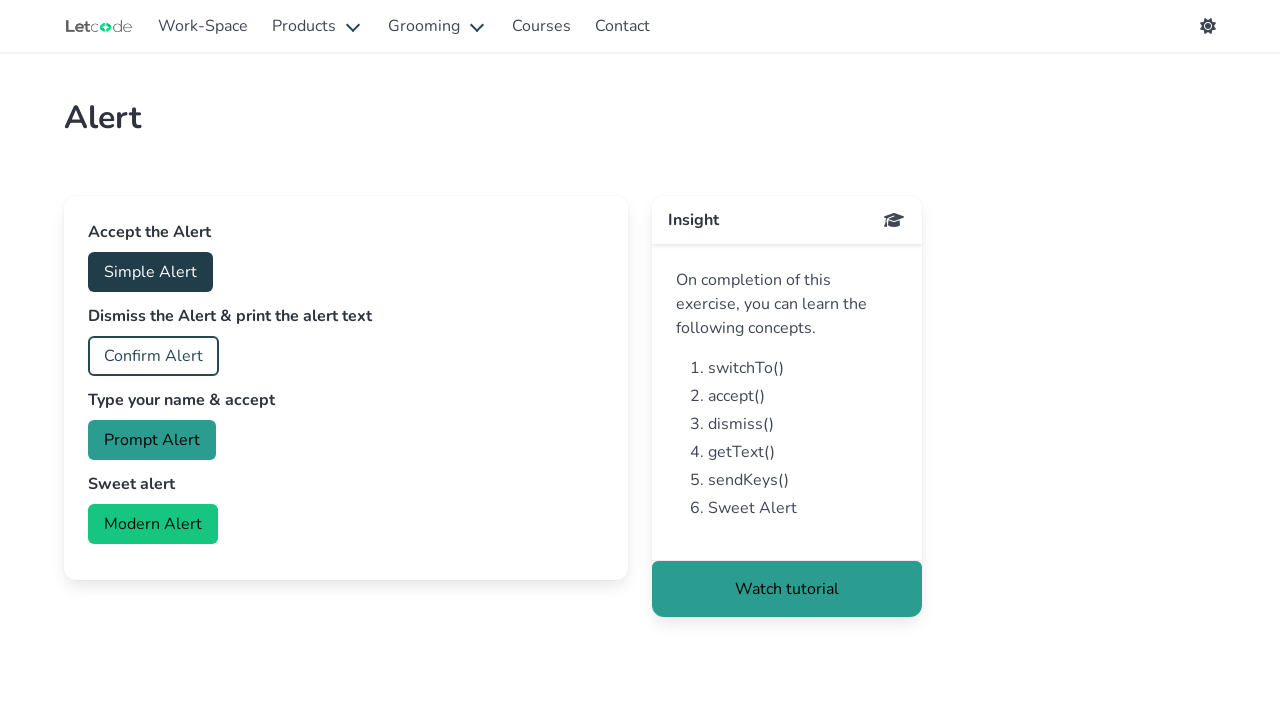

Set up dialog handler to dismiss confirm dialog
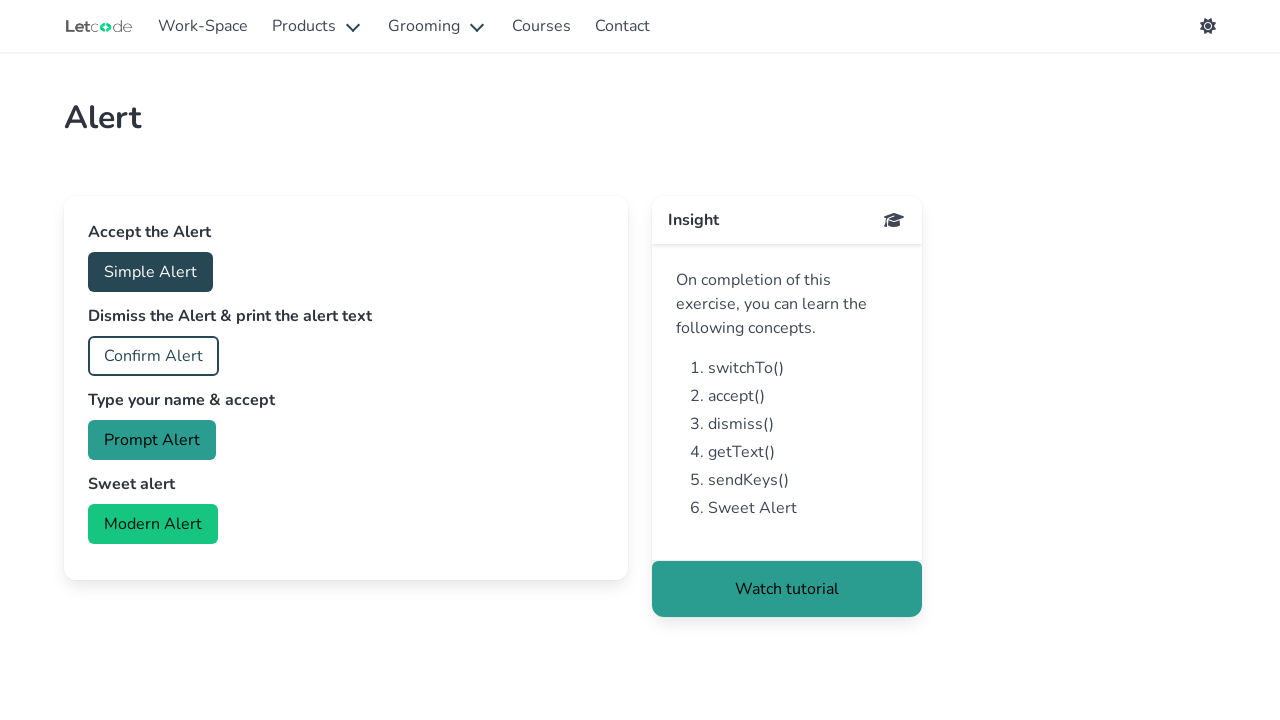

Waited 500ms for confirm dialog to be handled
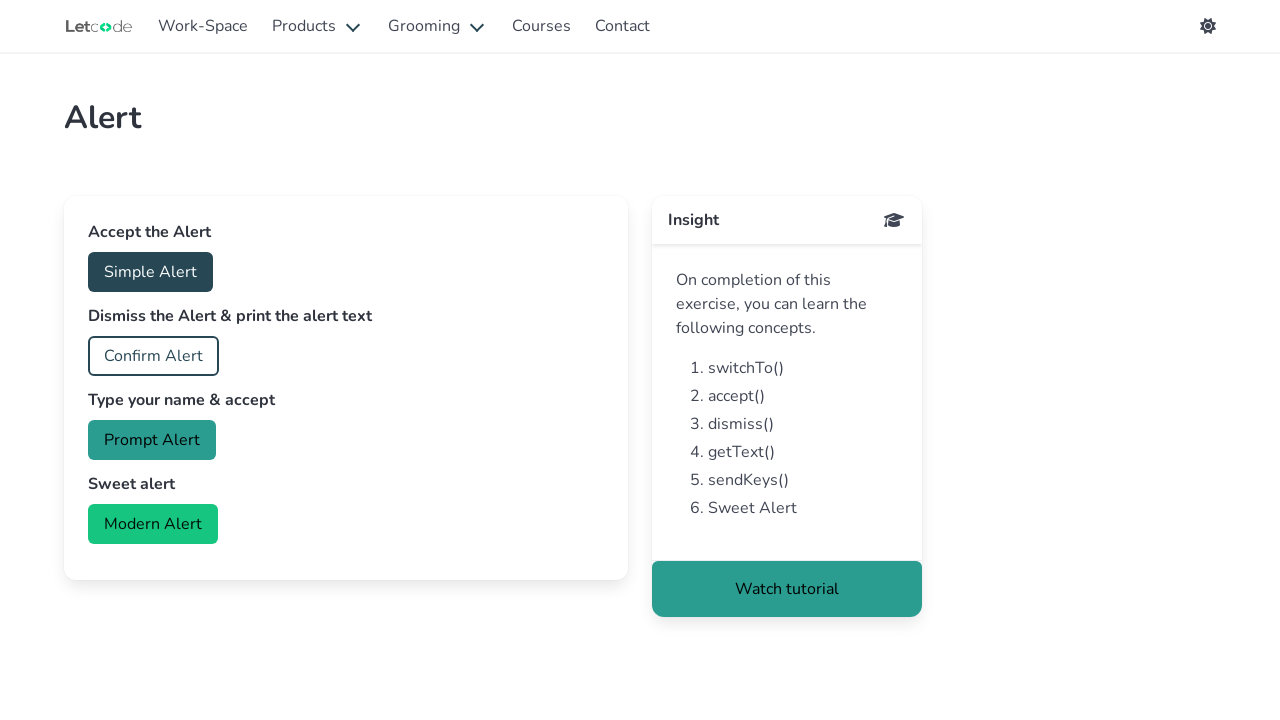

Clicked button to trigger prompt dialog at (152, 440) on #prompt
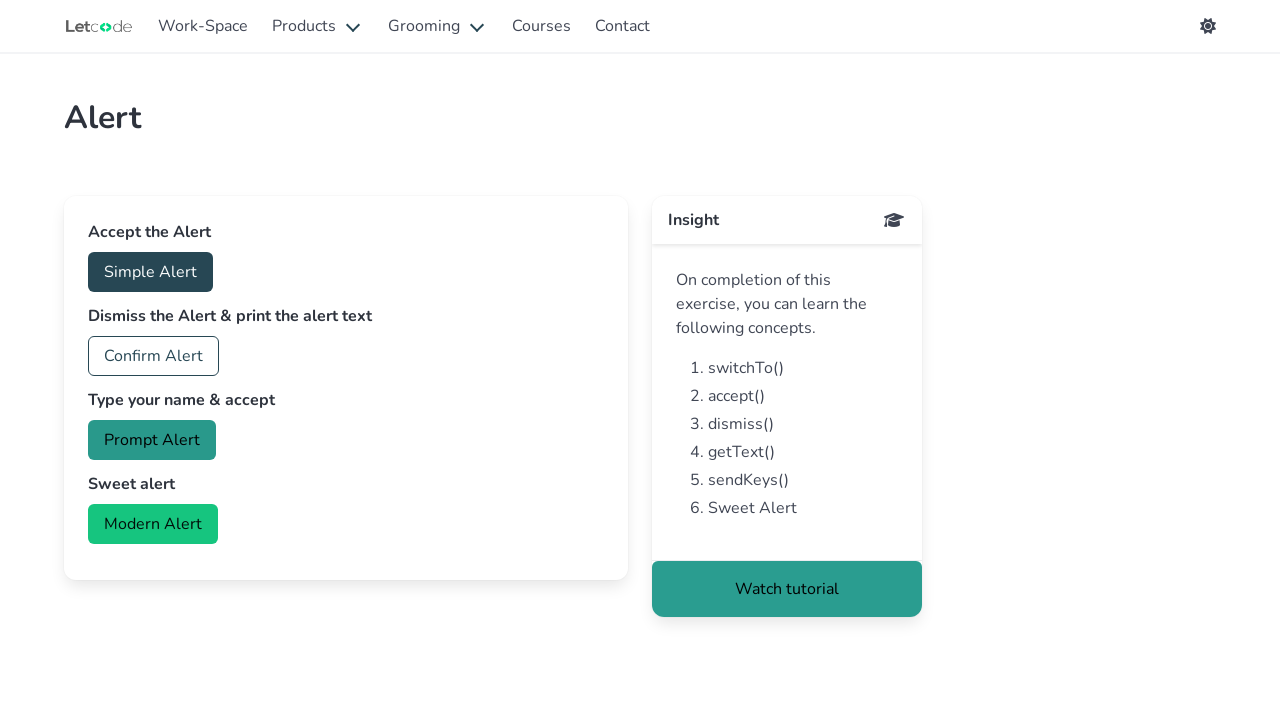

Set up dialog handler to enter text and accept prompt dialog
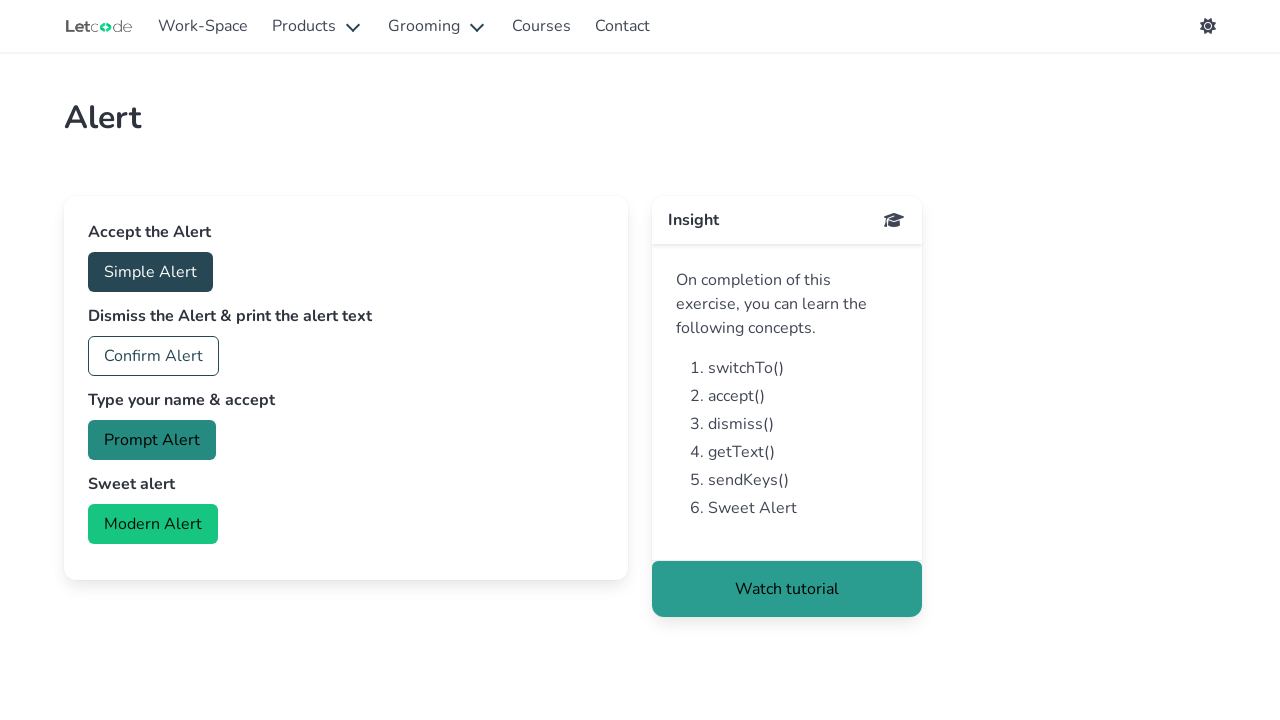

Waited 500ms for prompt dialog to be handled
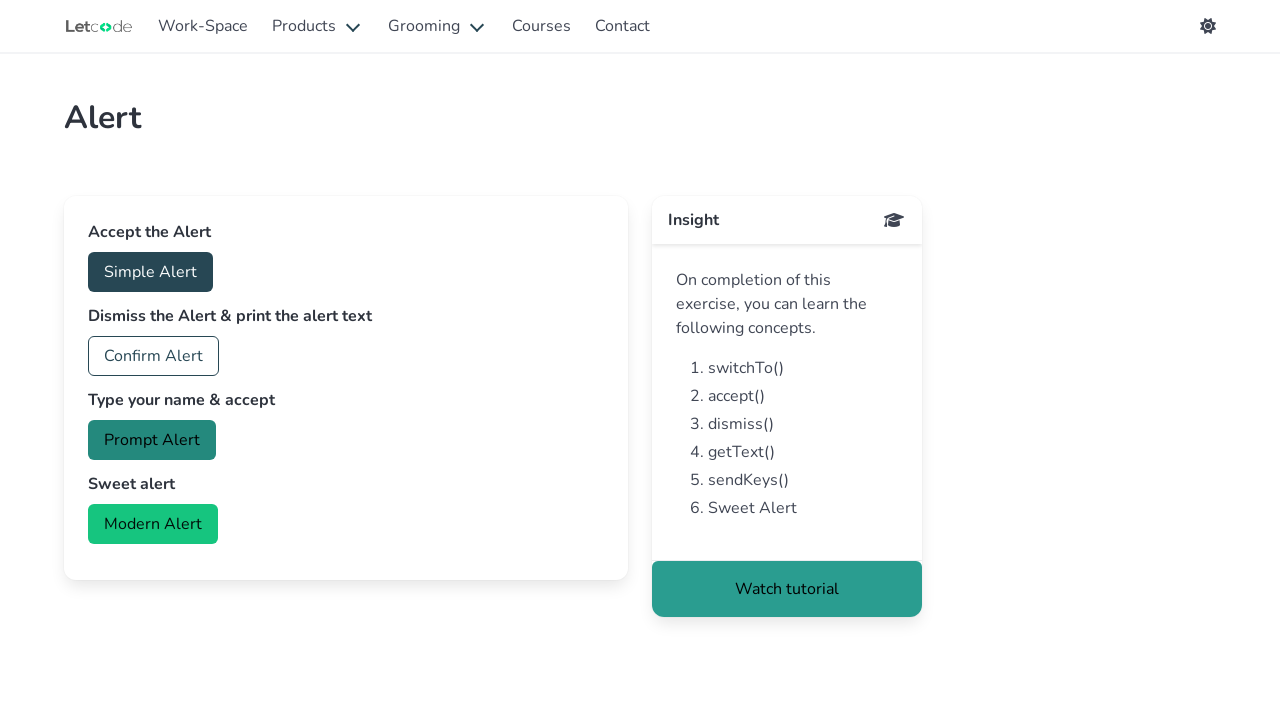

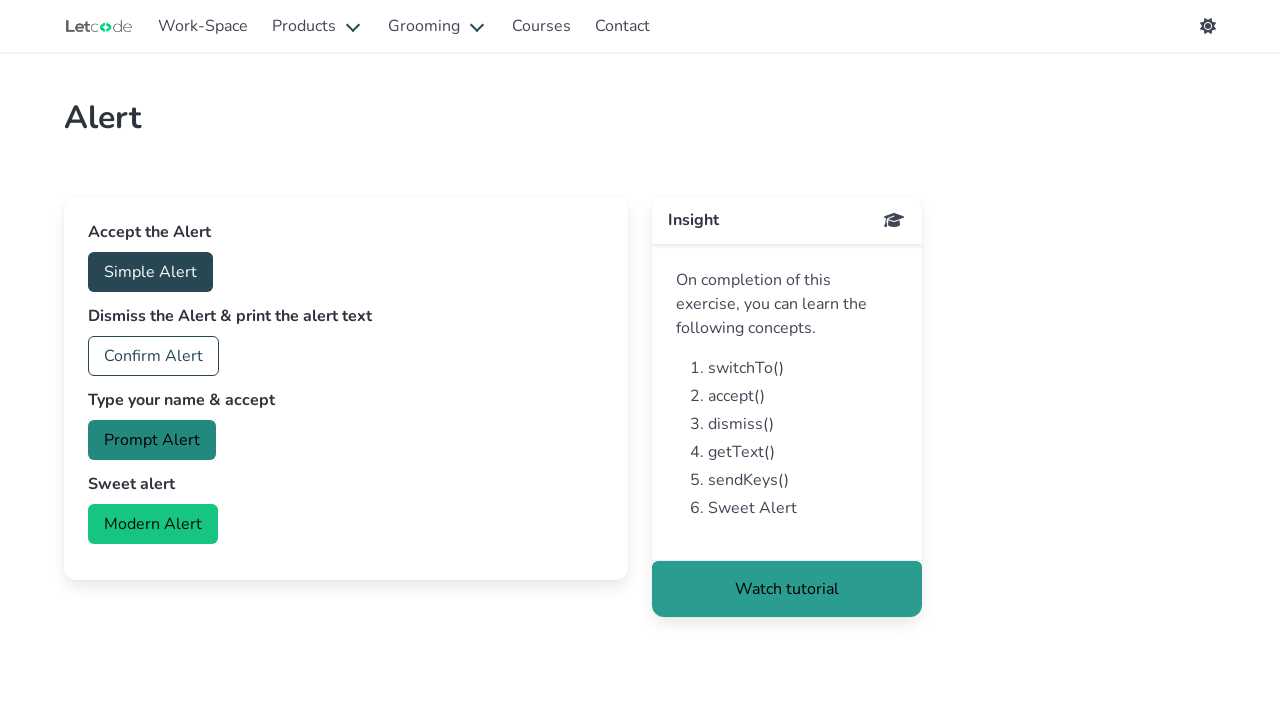